Tests dropdown selection functionality by selecting a country from a dropdown and verifying the selection is applied correctly

Starting URL: https://rode.com/en/support/where-to-buy

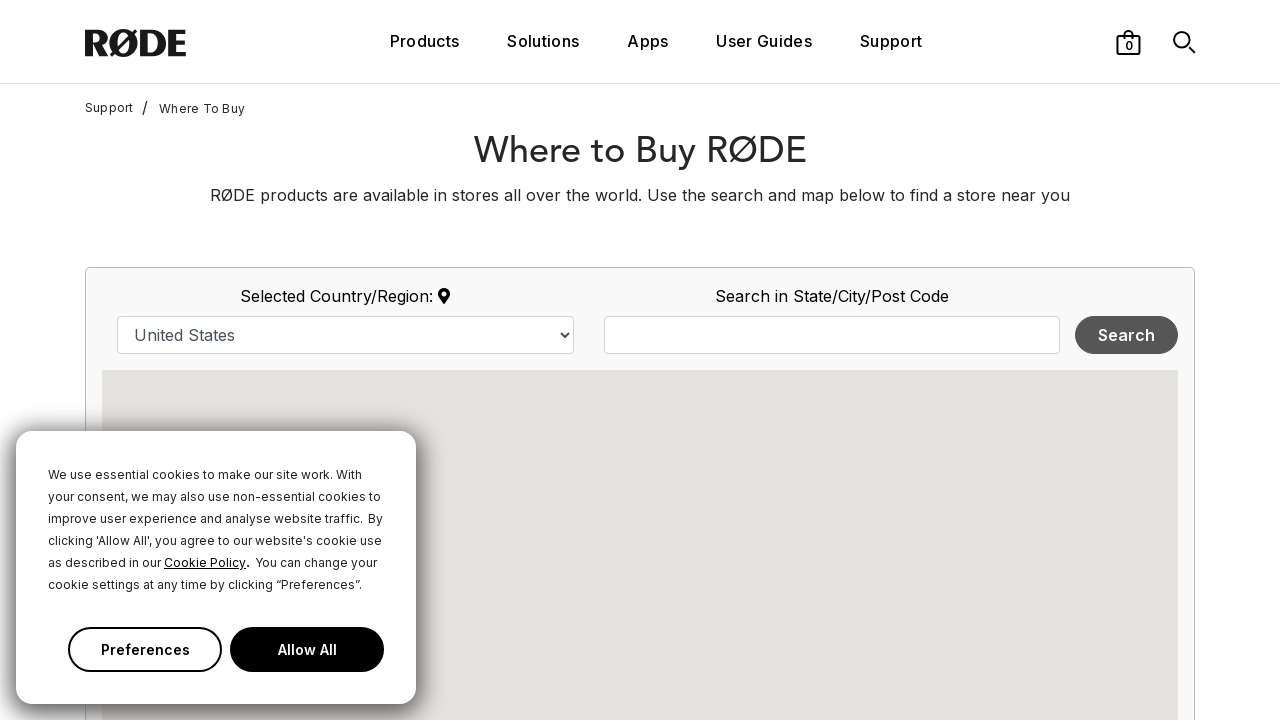

Country dropdown selector became available
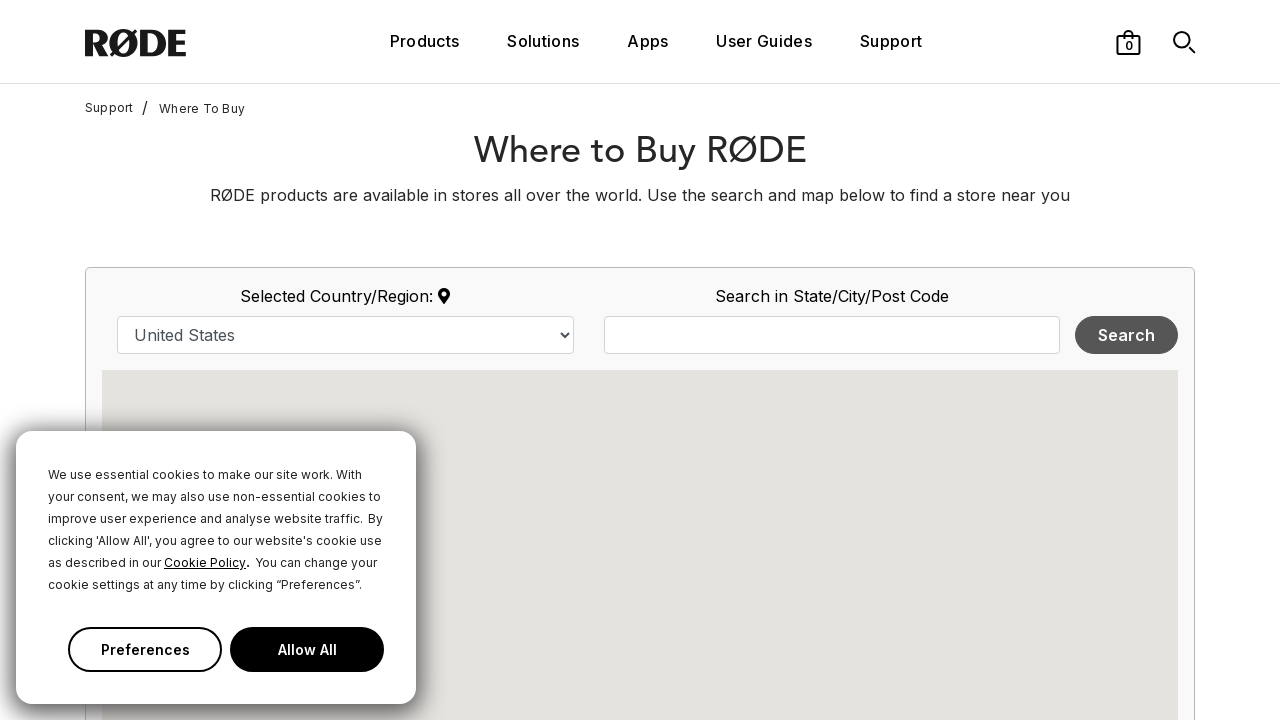

Selected 'Vietnam' from the country dropdown on #country
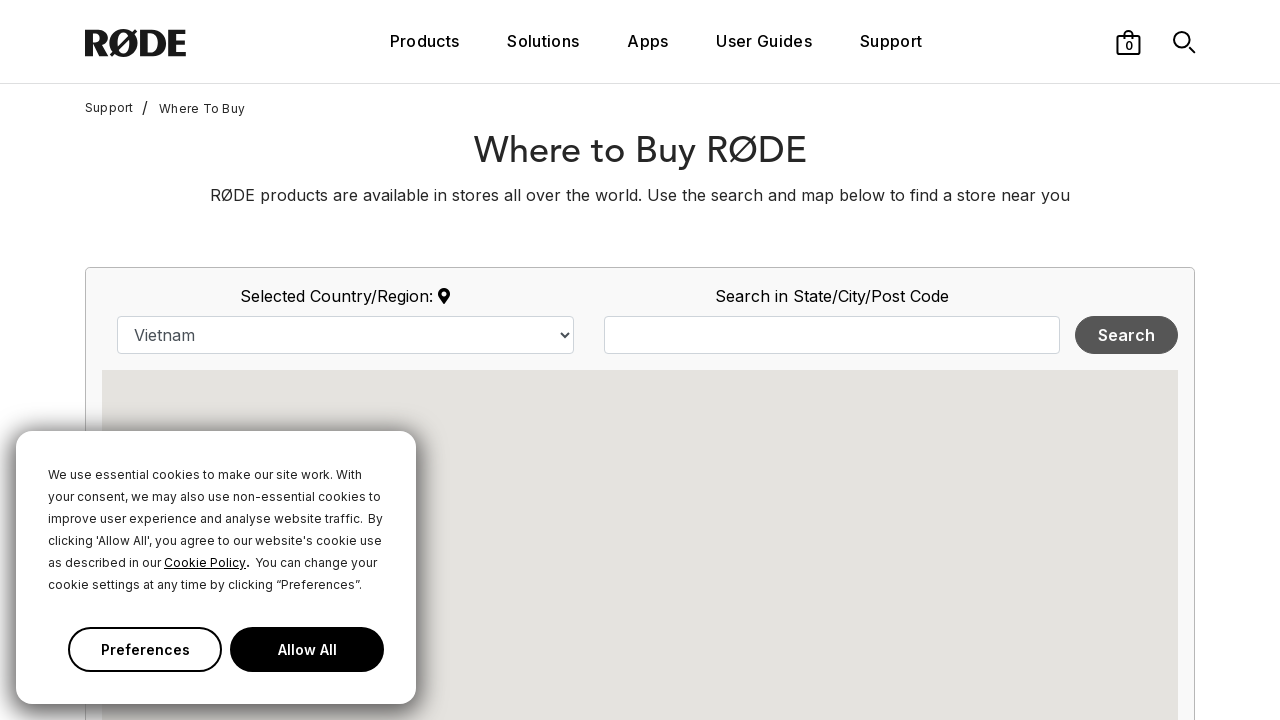

Waited 3 seconds for page to update after country selection
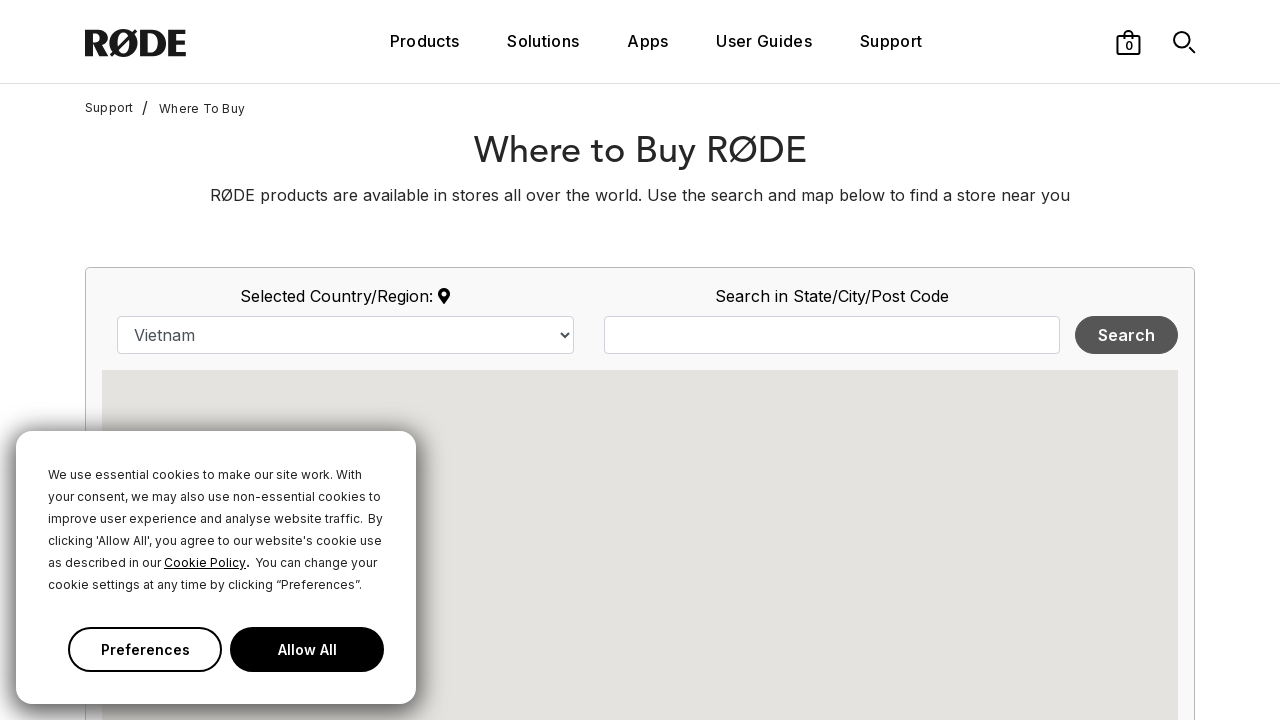

Dealers list loaded and selection was successfully applied
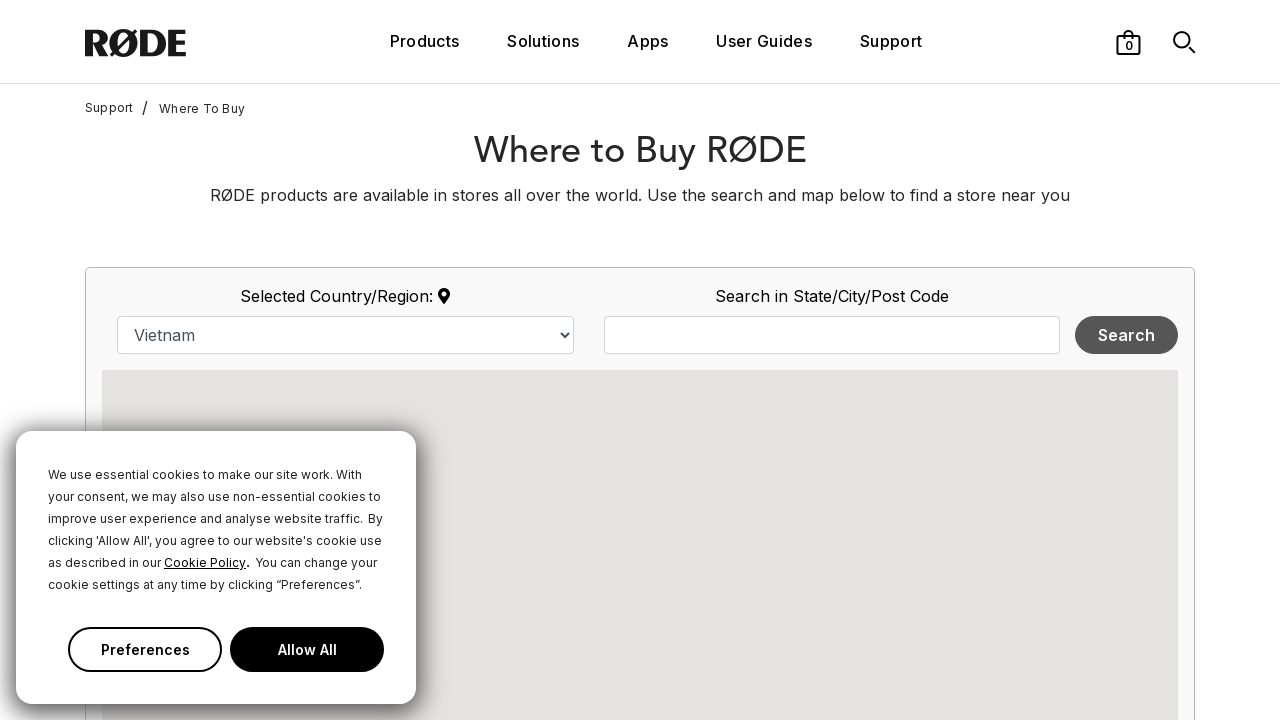

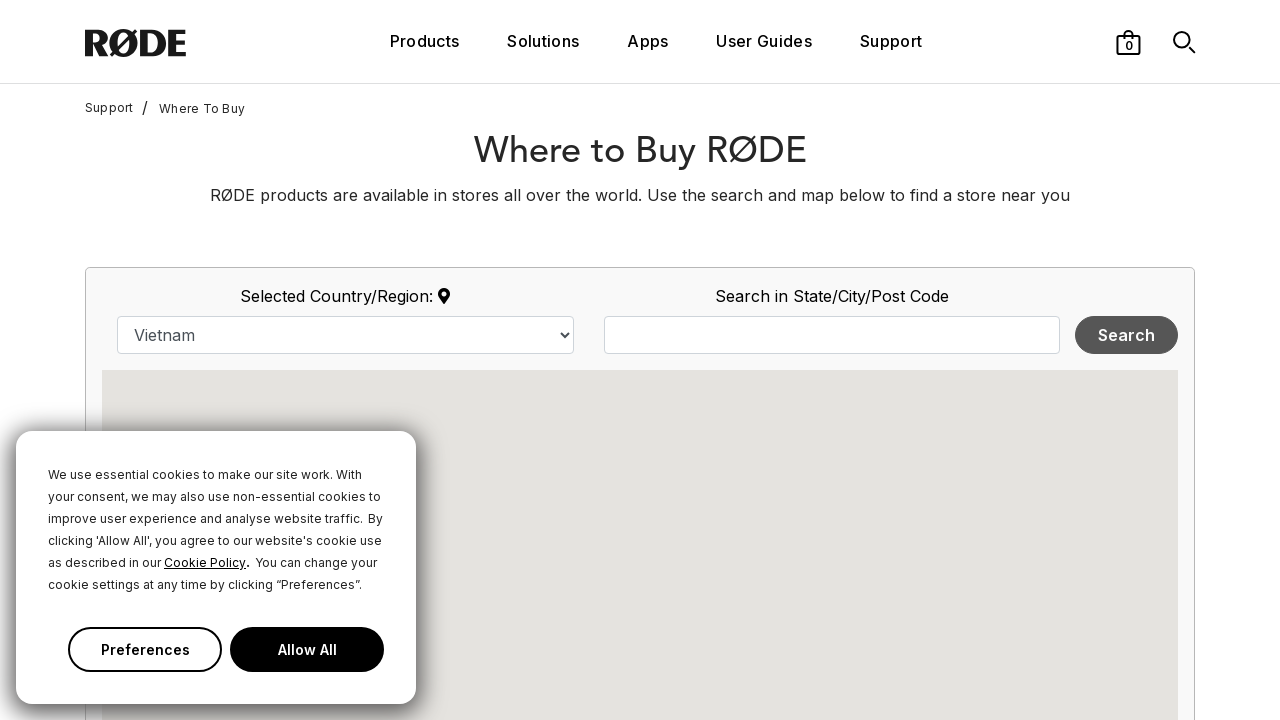